Tests navigating to Top Lists menu and then to the Esoteric Languages submenu, verifying the page header displays correctly.

Starting URL: https://www.99-bottles-of-beer.net/

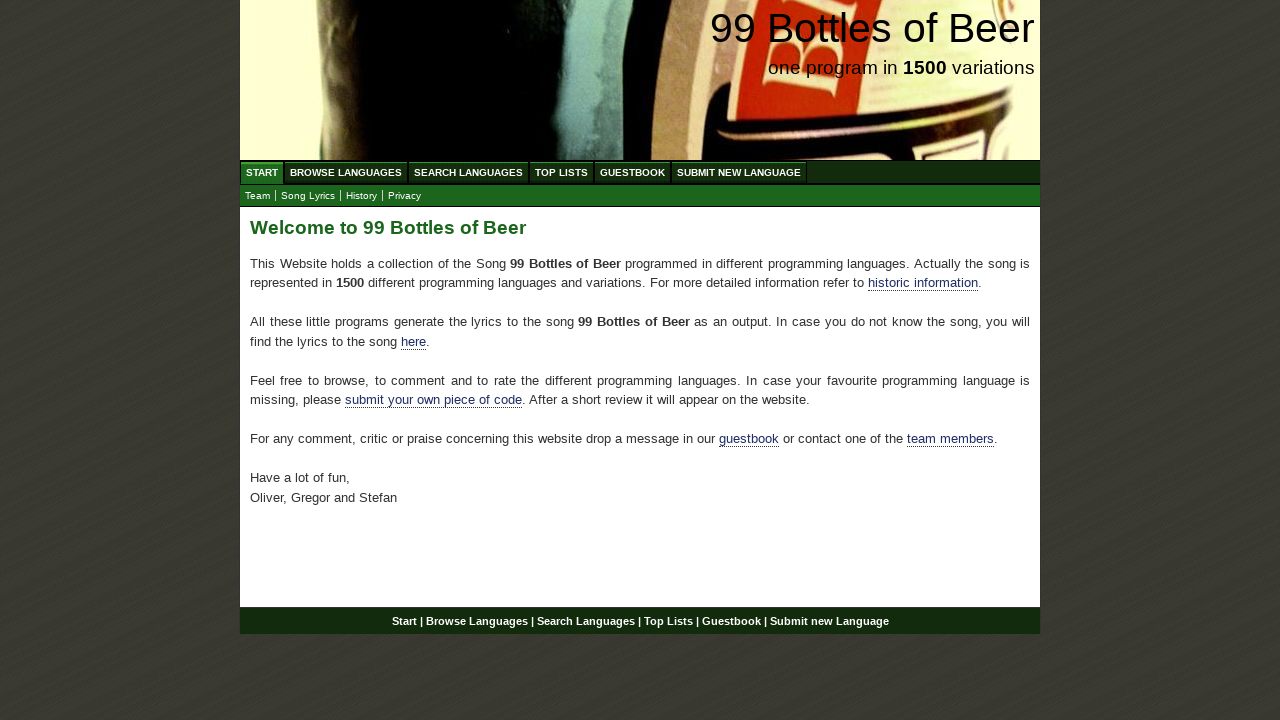

Clicked on Top Lists menu at (562, 172) on xpath=//ul[@id='menu']/li/a[@href='/toplist.html']
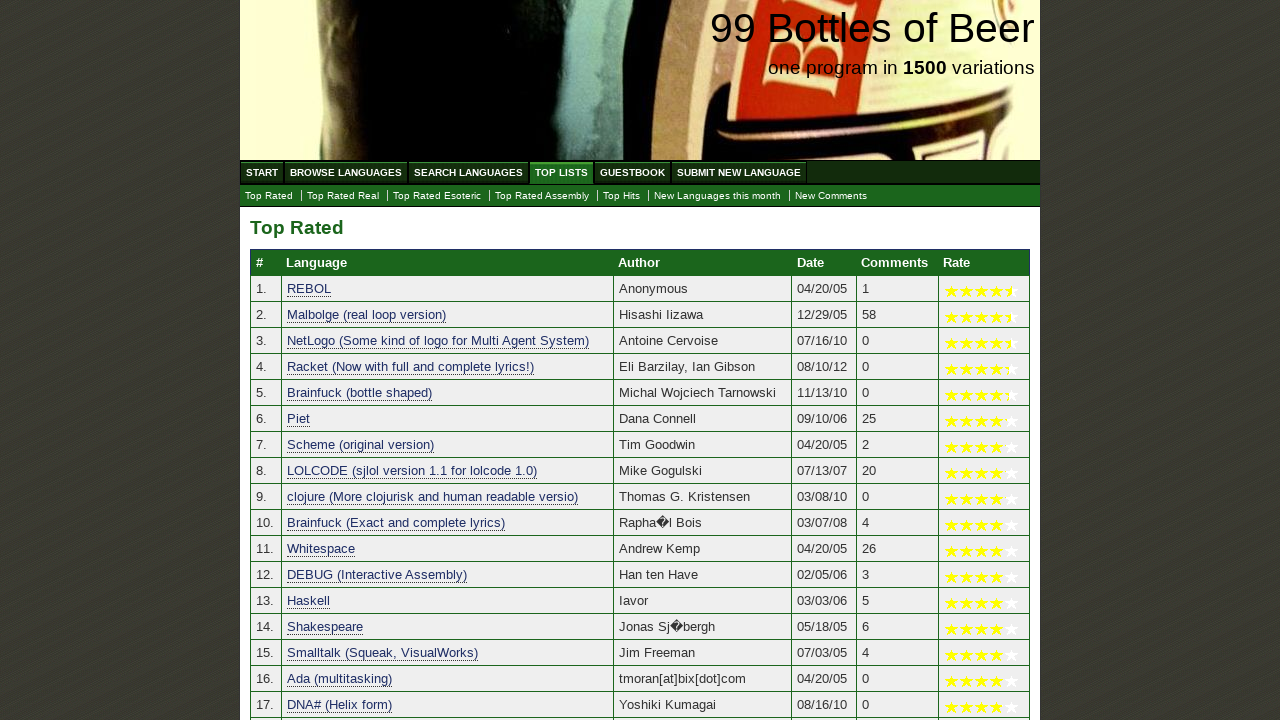

Clicked on Esoteric Languages submenu at (437, 196) on xpath=//ul[@id='submenu']/li/a[@href='./toplist_esoteric.html']
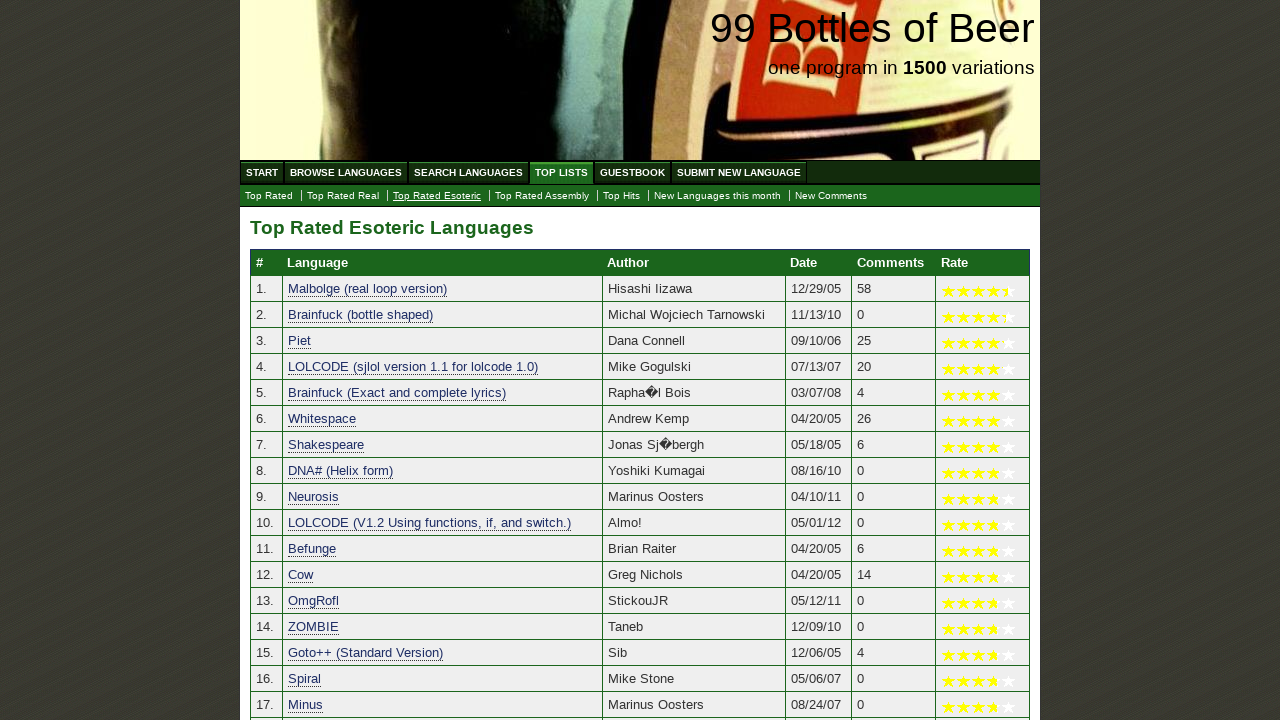

Page header loaded successfully
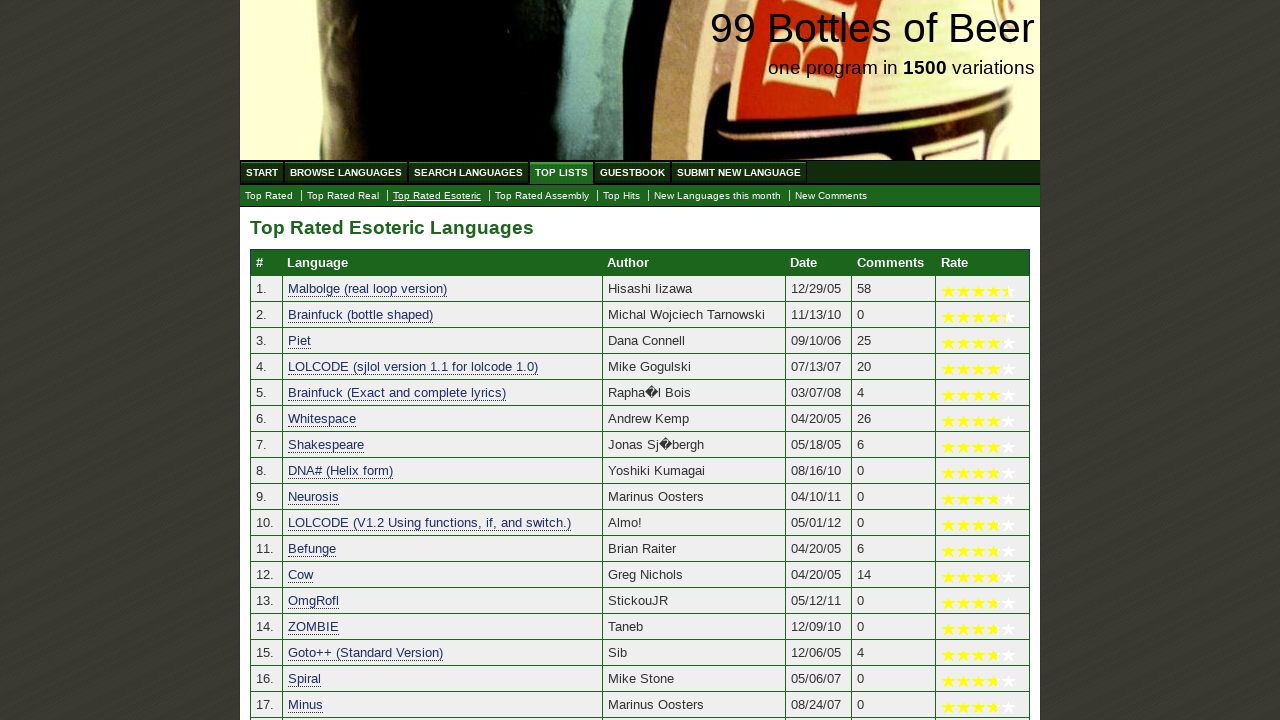

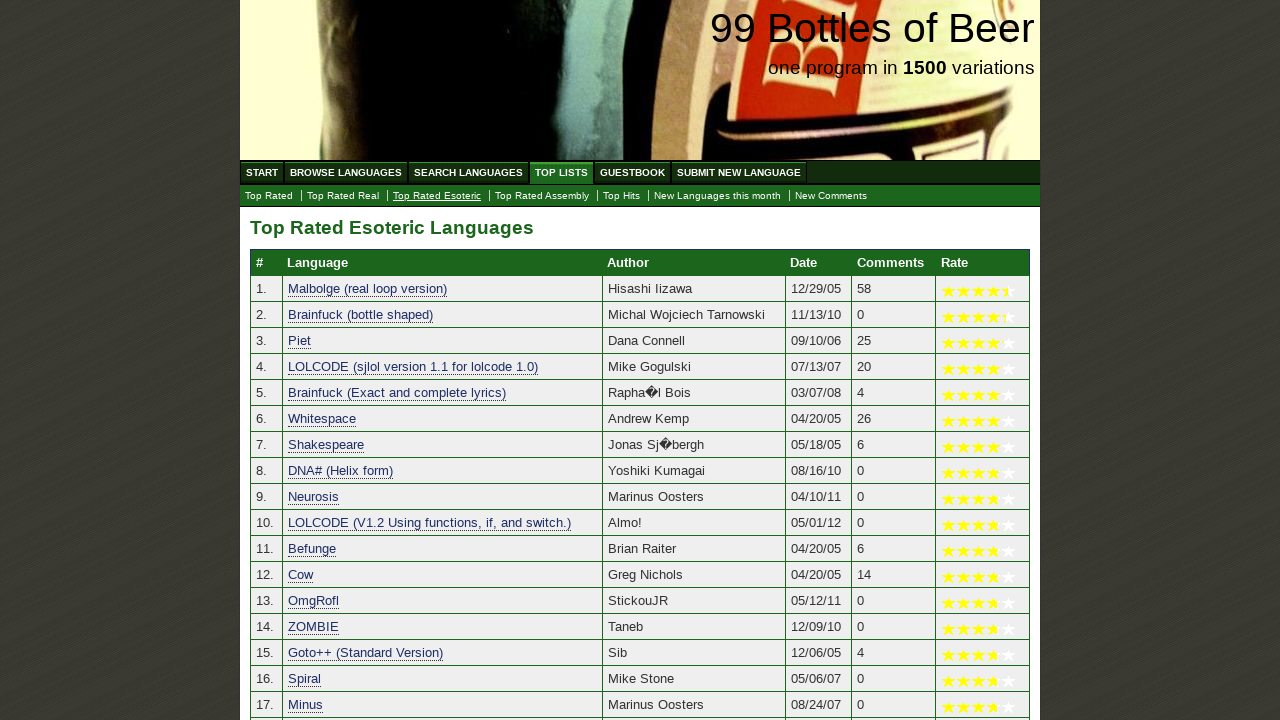